Tests browser window handling by clicking a Twitter link that opens in a new window, switching to the child window, and then closing it.

Starting URL: https://opensource-demo.orangehrmlive.com/web/index.php/auth/login

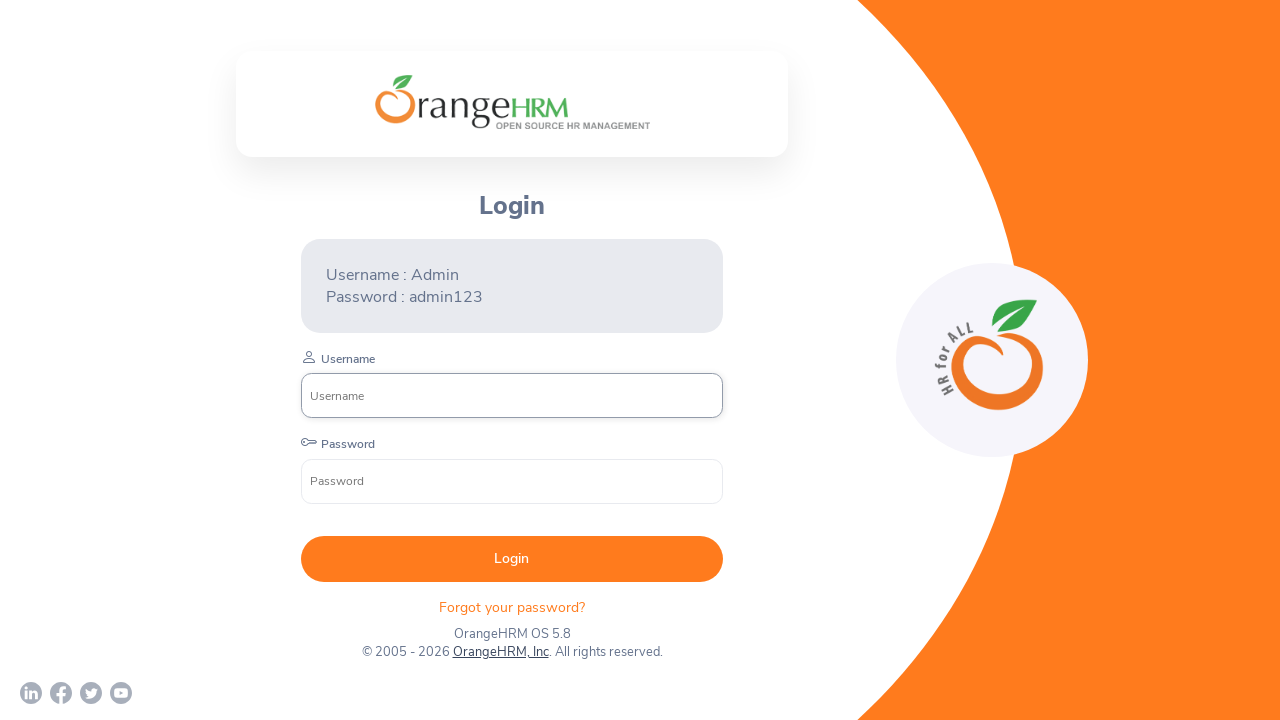

Waited for page to load (networkidle)
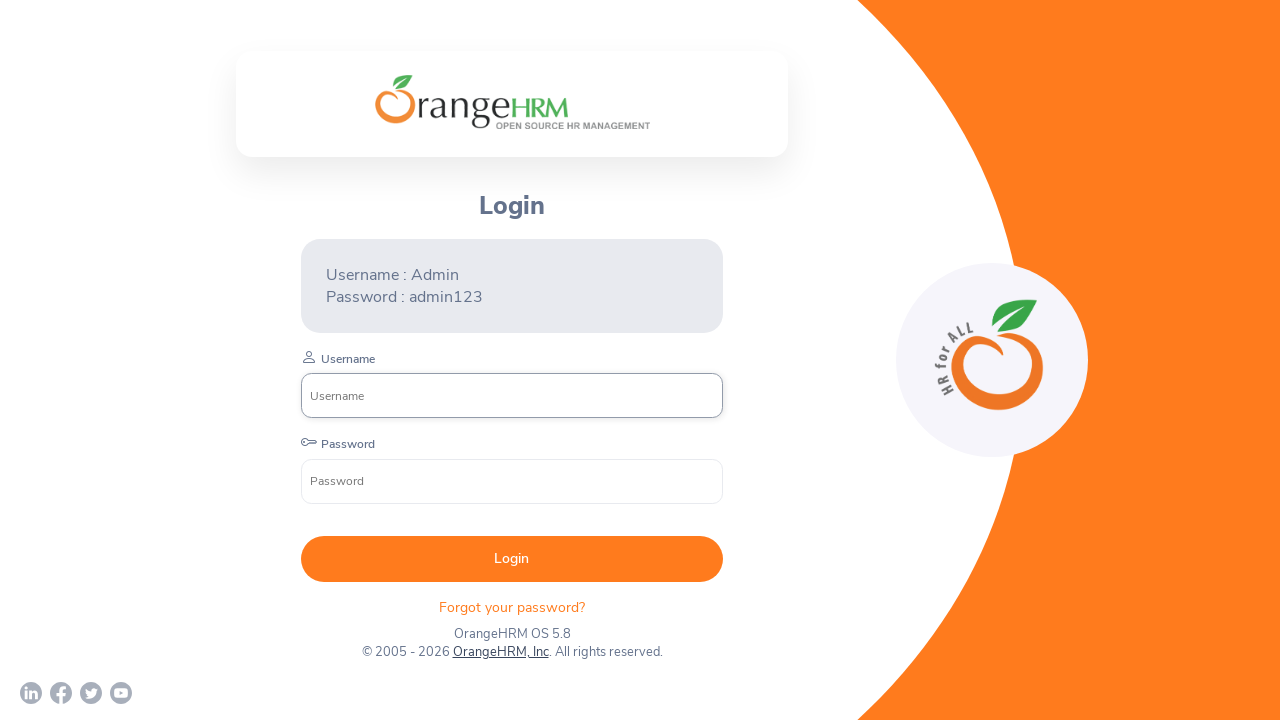

Clicked Twitter link to open new window at (91, 693) on a[href*='twitter']
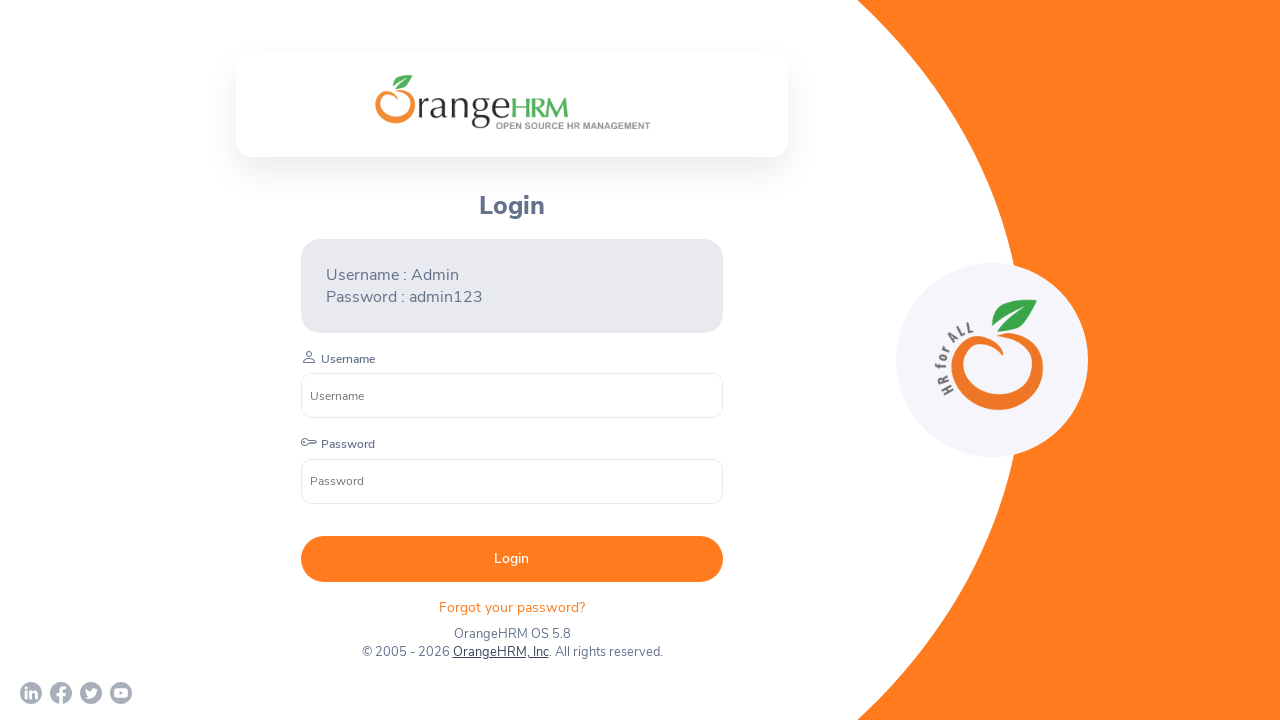

Obtained reference to child window
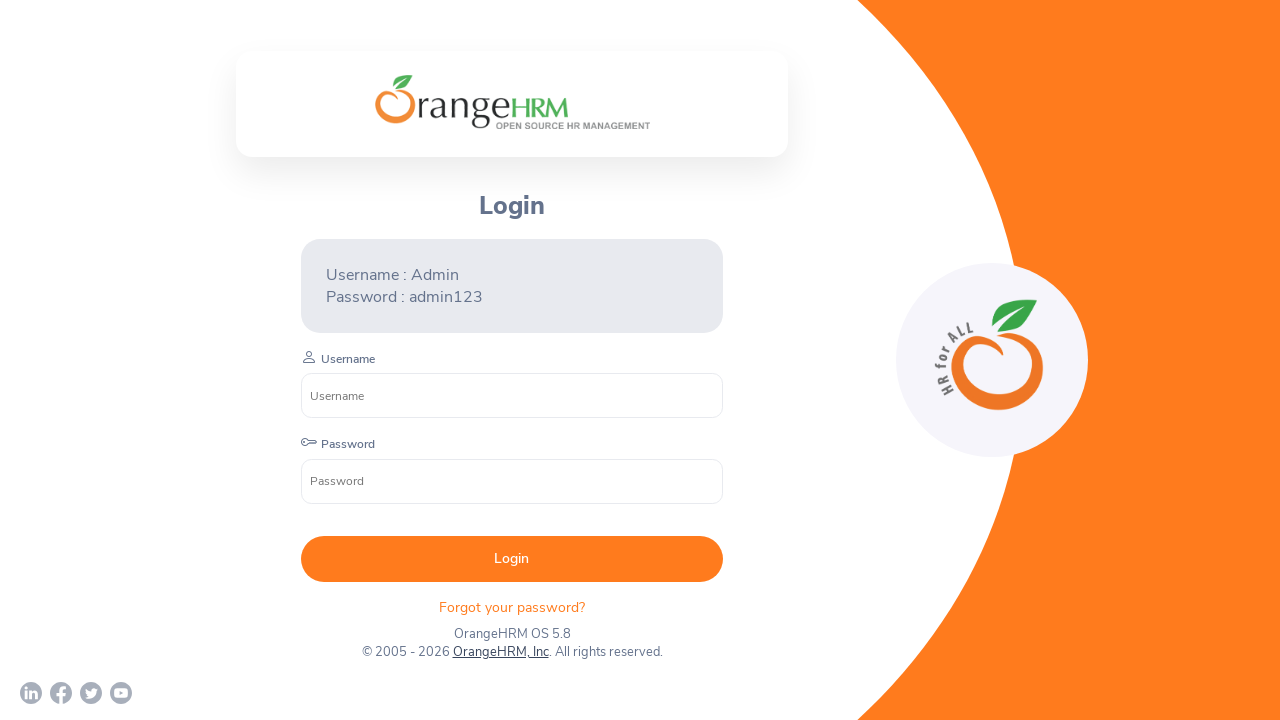

Waited for child window to load
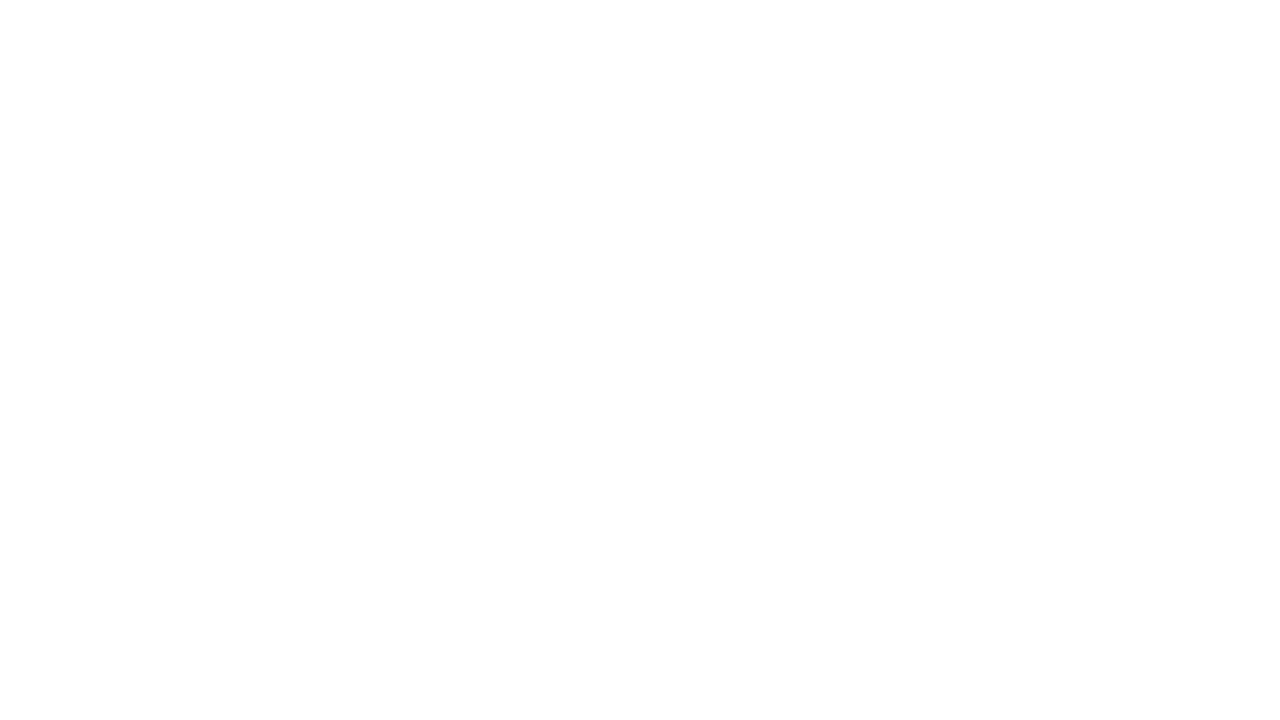

Retrieved child window URL: chrome-error://chromewebdata/
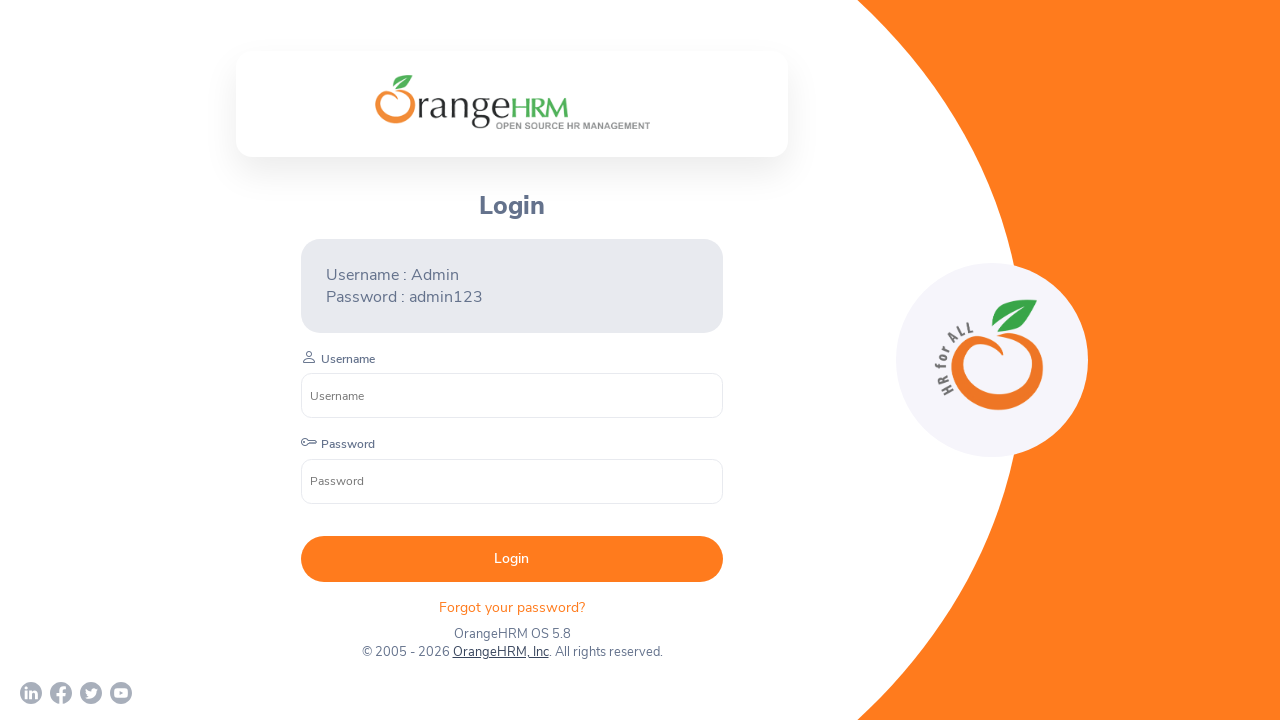

Closed child window
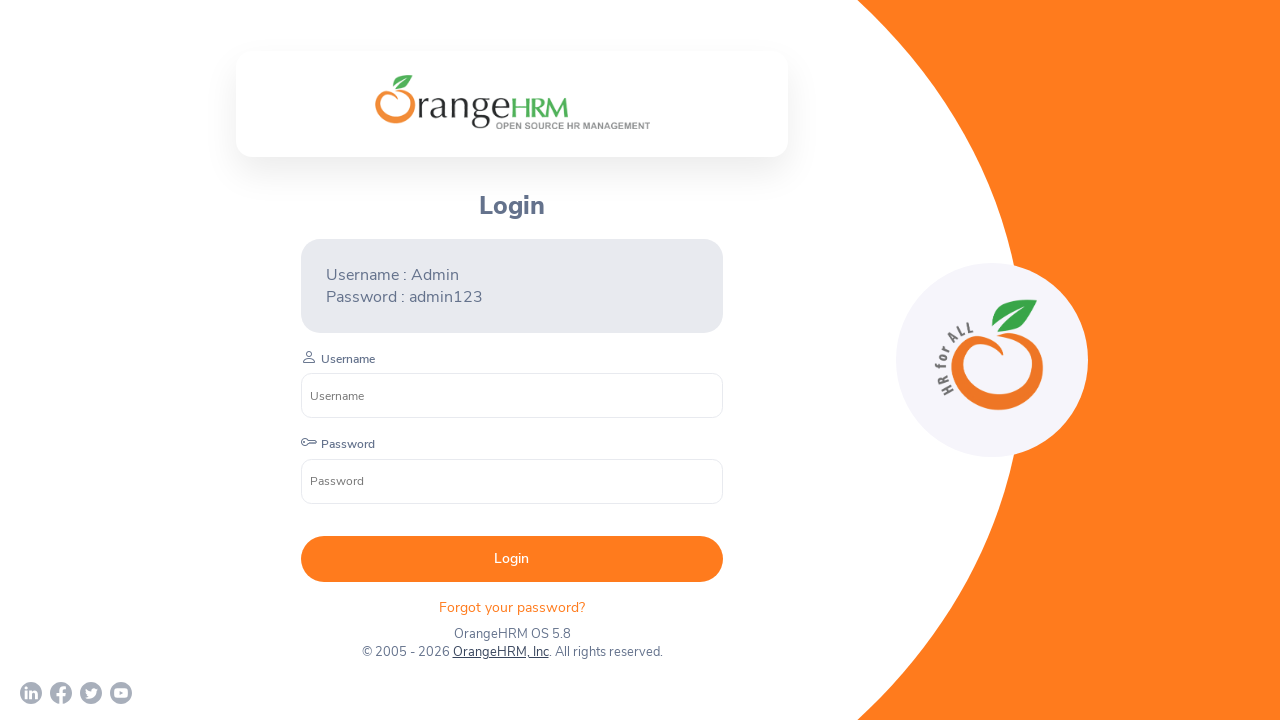

Parent window remains active
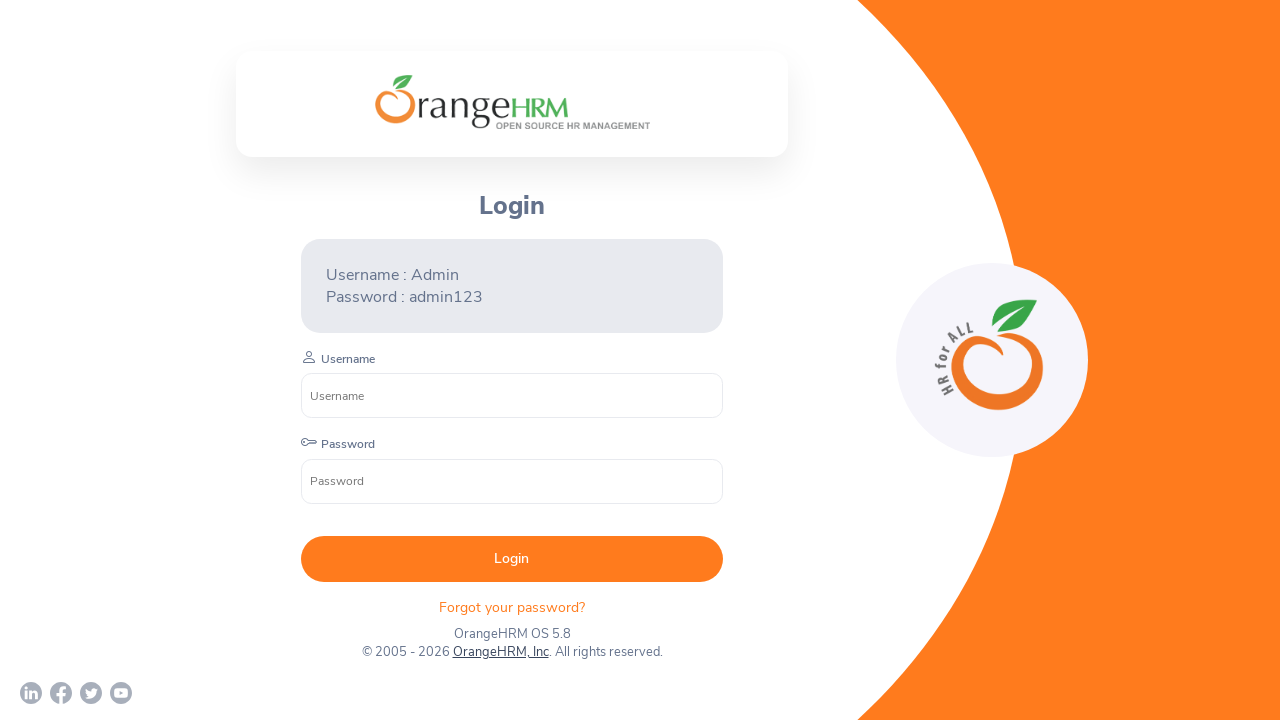

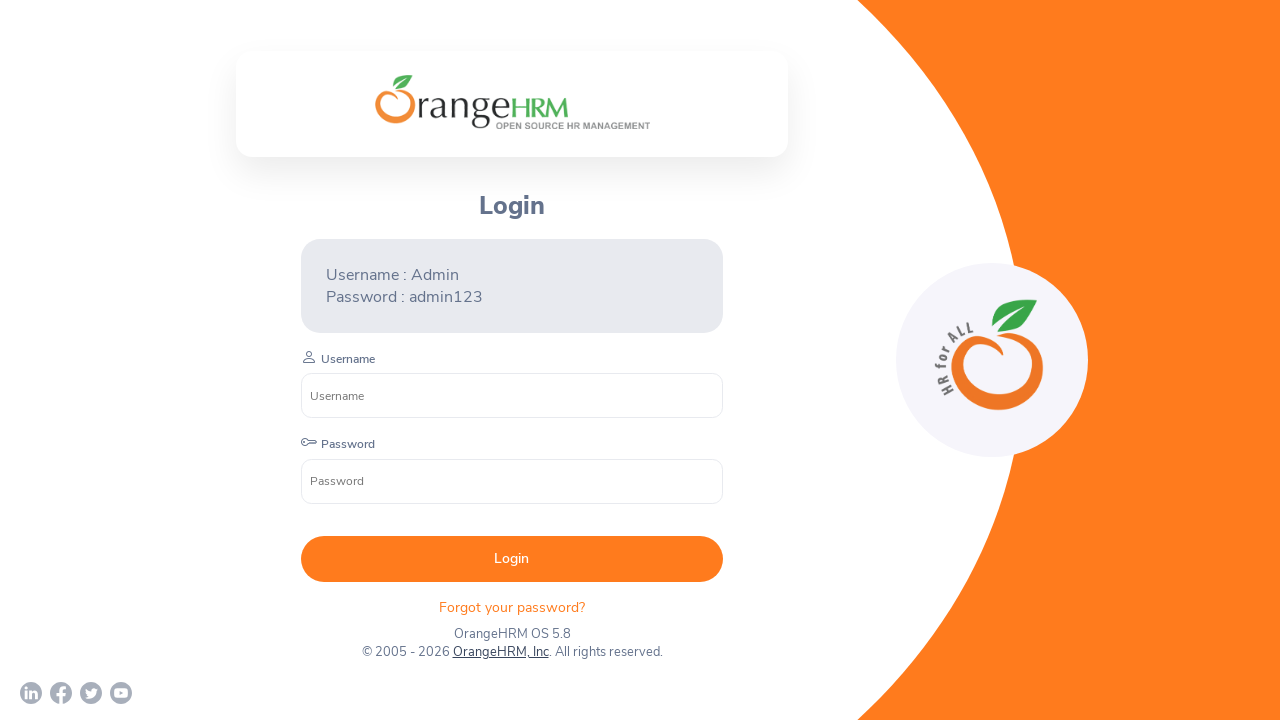